Tests filtering to display only completed todo items

Starting URL: https://demo.playwright.dev/todomvc

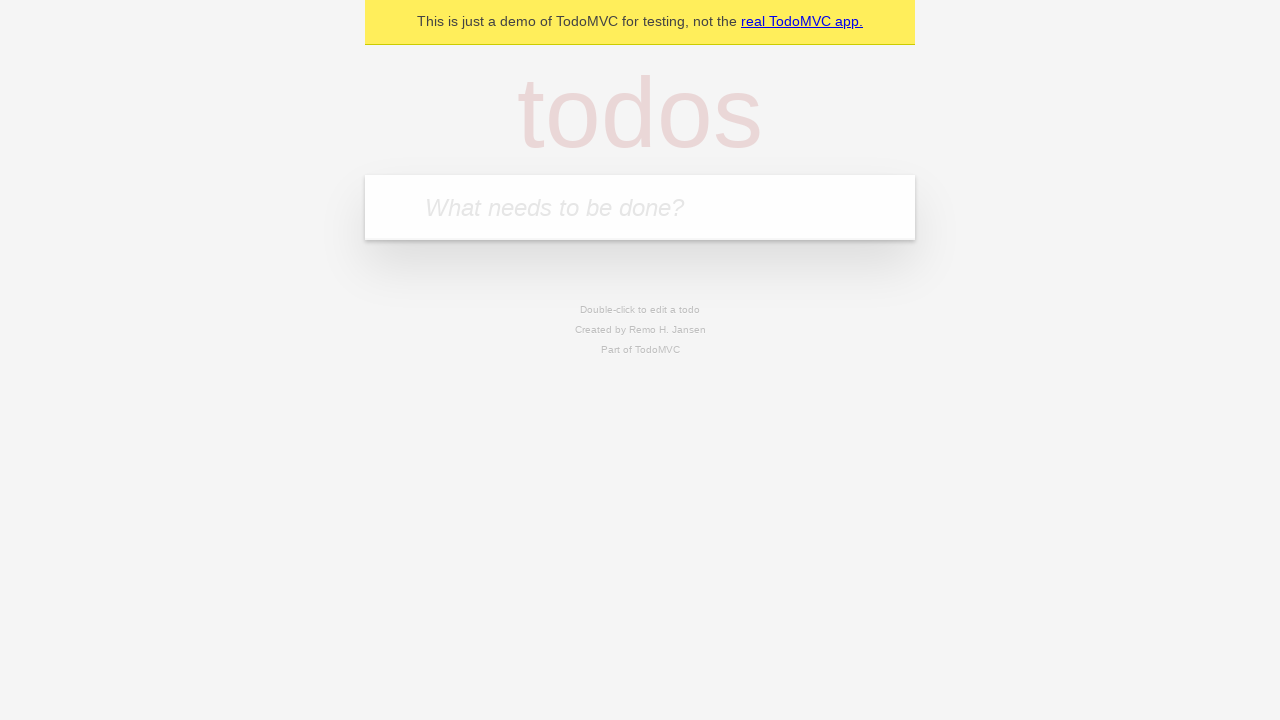

Filled first todo input with 'buy some cheese' on .new-todo
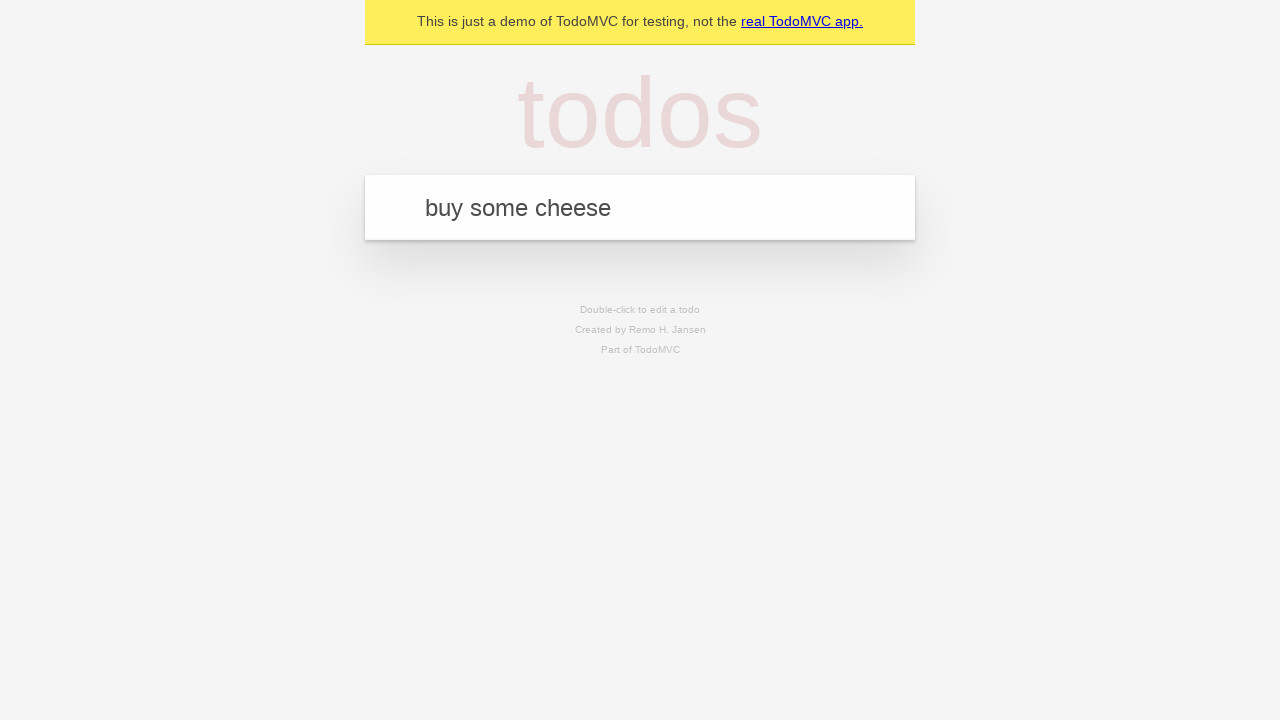

Pressed Enter to create first todo on .new-todo
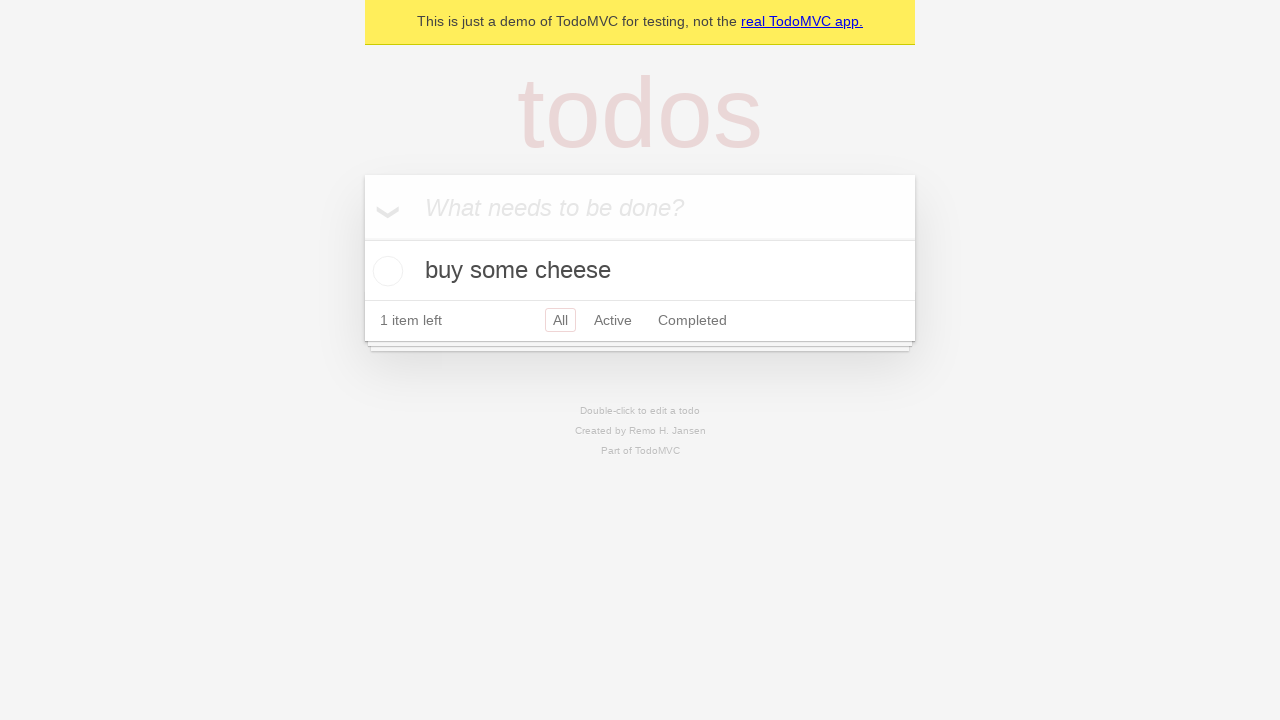

Filled second todo input with 'feed the cat' on .new-todo
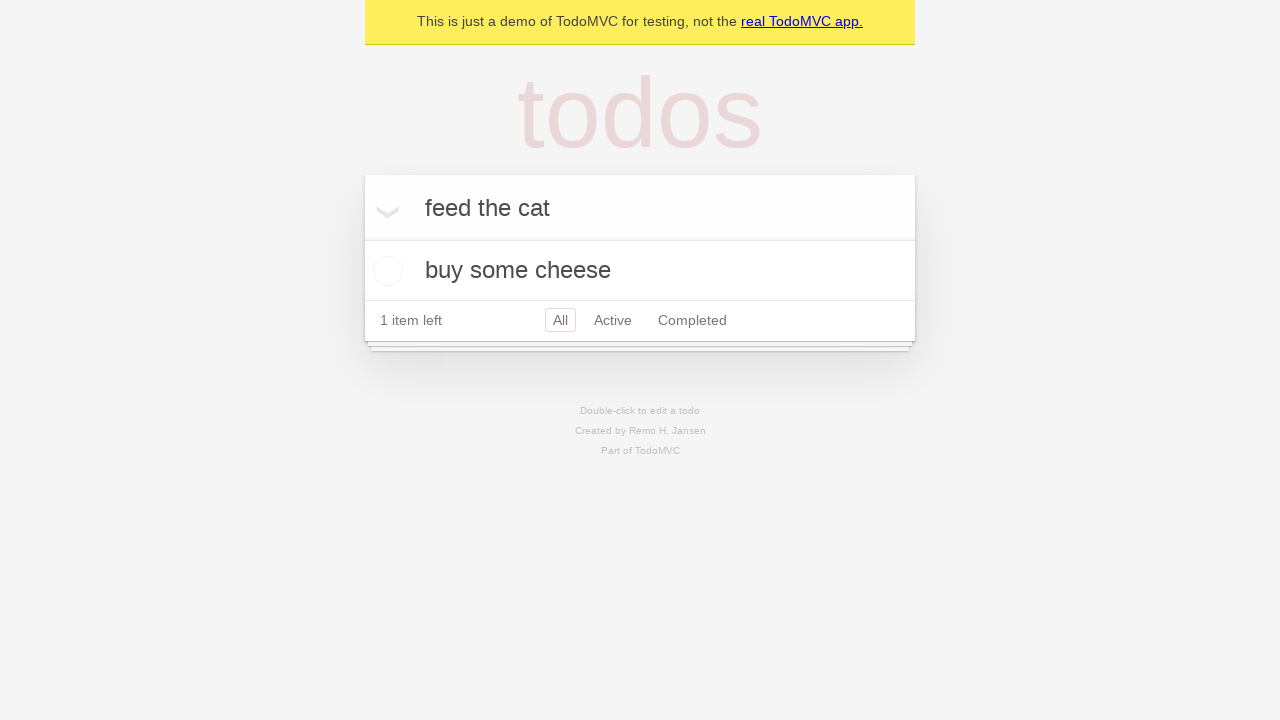

Pressed Enter to create second todo on .new-todo
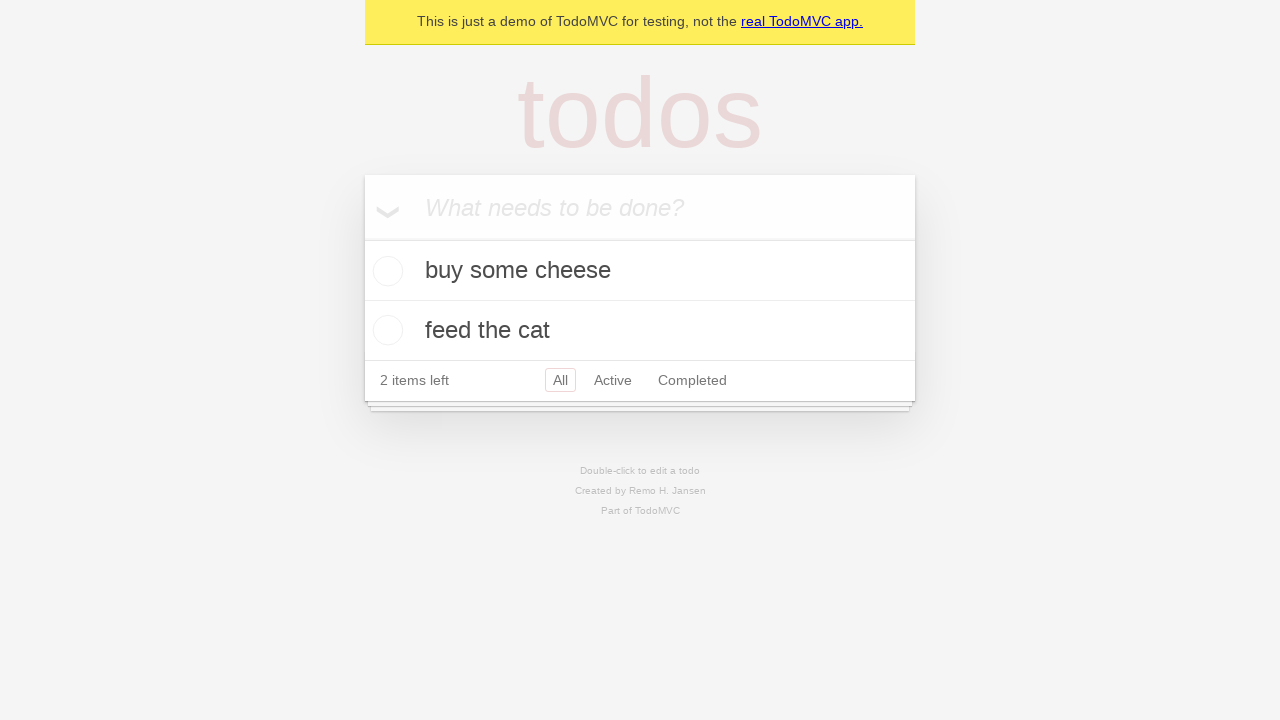

Filled third todo input with 'book a doctors appointment' on .new-todo
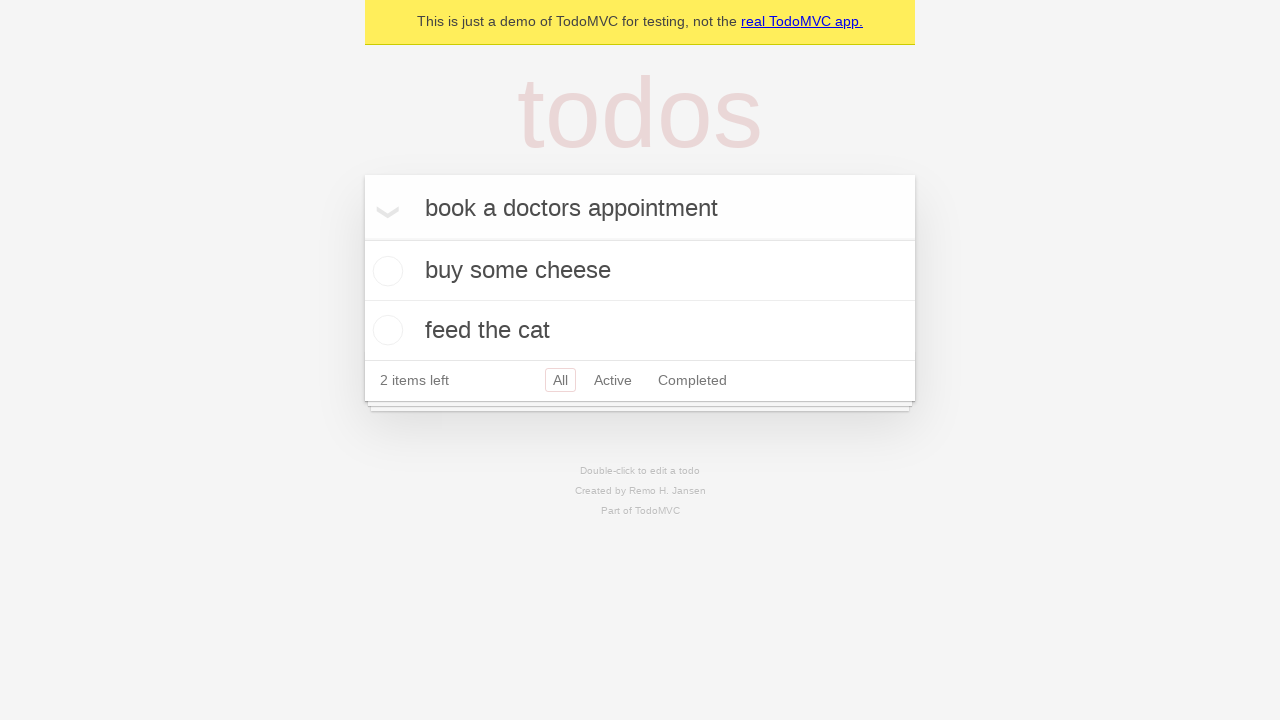

Pressed Enter to create third todo on .new-todo
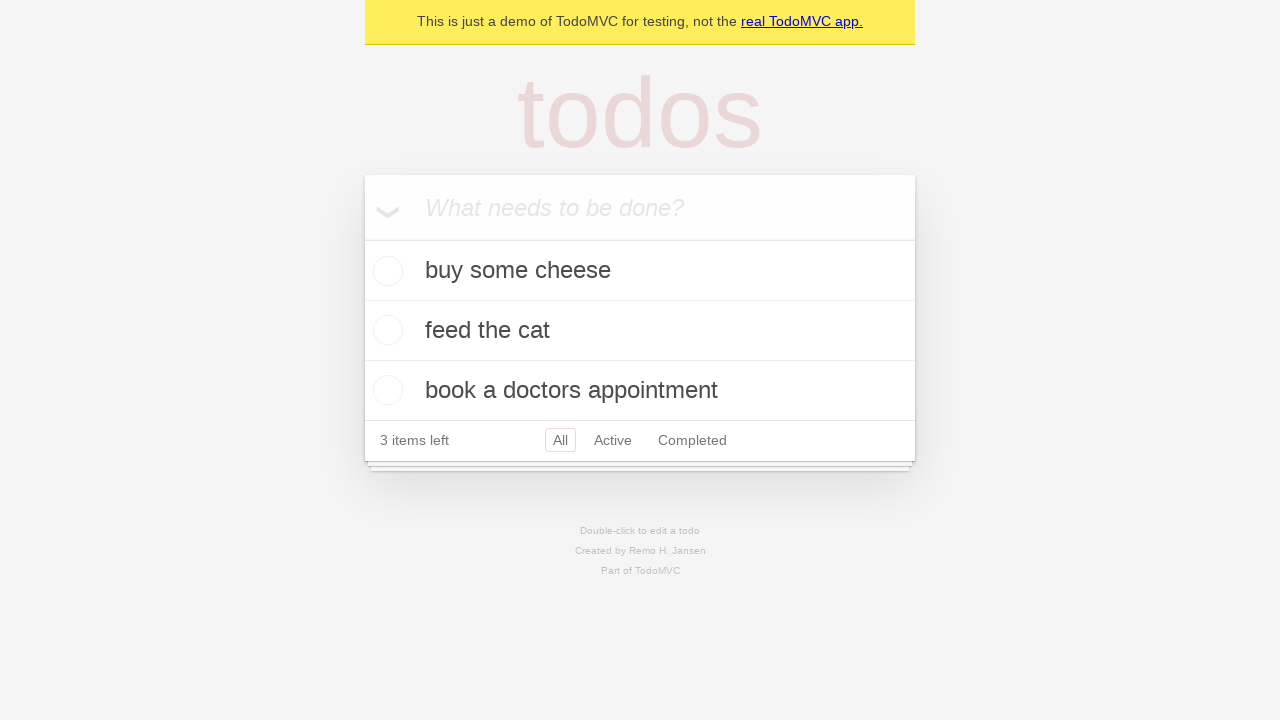

Marked second todo item as completed at (385, 330) on .todo-list li .toggle >> nth=1
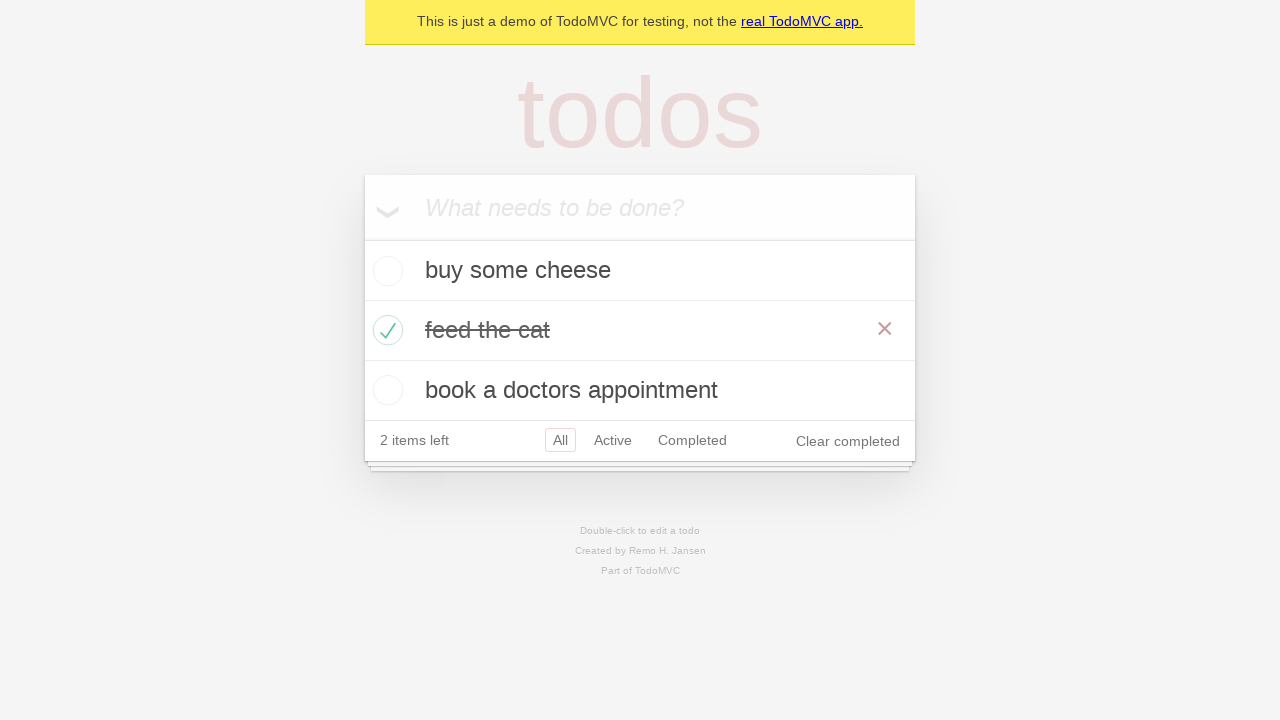

Clicked Completed filter to display only completed items at (692, 440) on .filters >> text=Completed
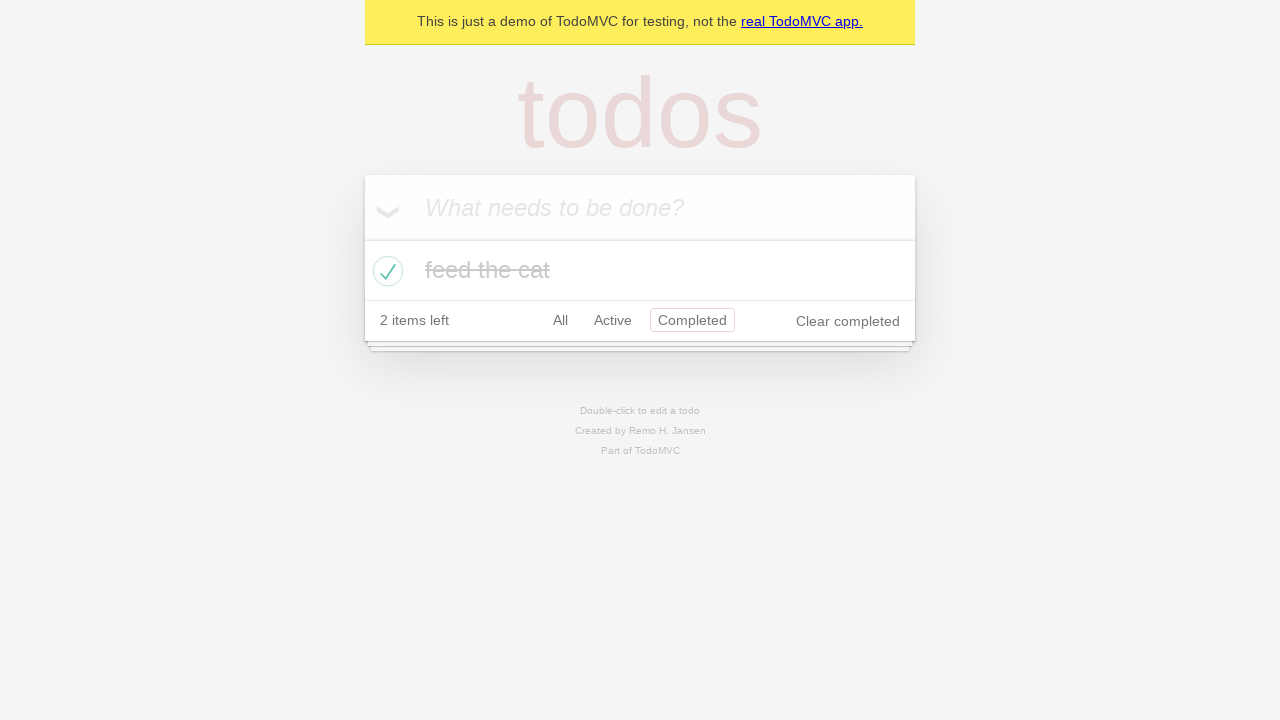

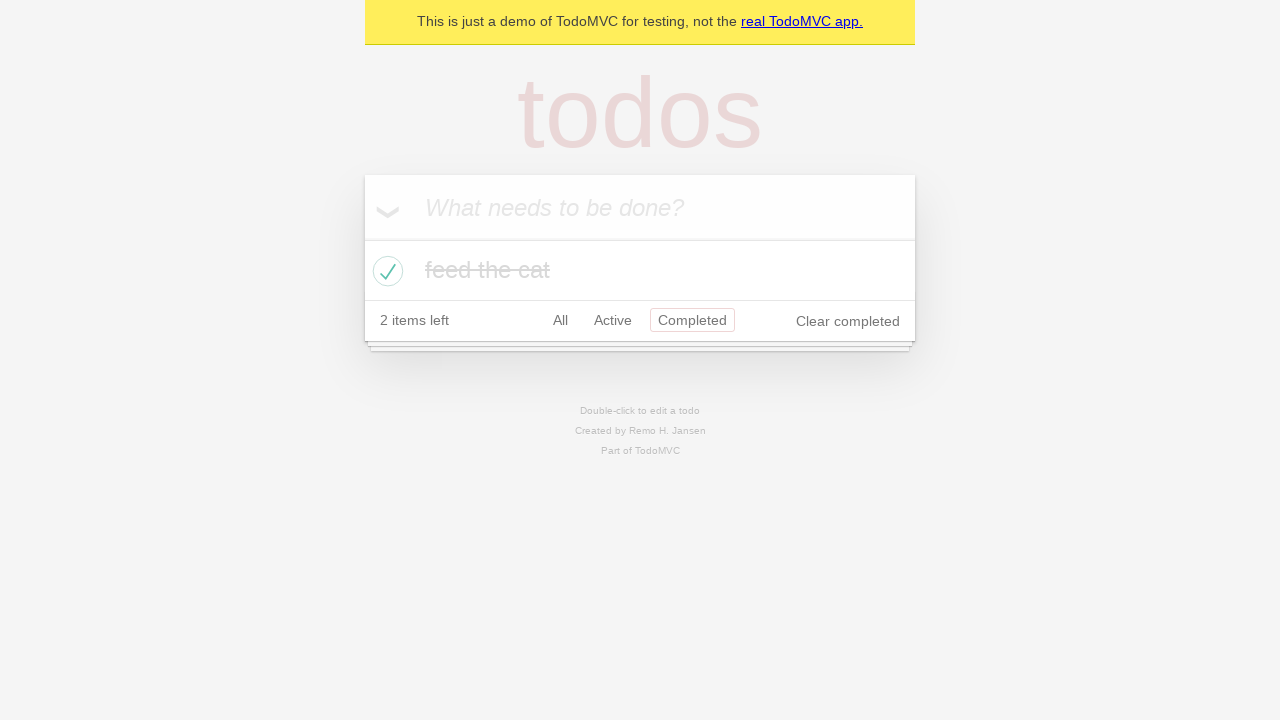